Tests IP lookup functionality by fetching the user's IP address from ipify API, then navigating to ipinfo.io to view detailed geolocation and host information for that IP address, verifying various elements load correctly.

Starting URL: https://api.ipify.org/

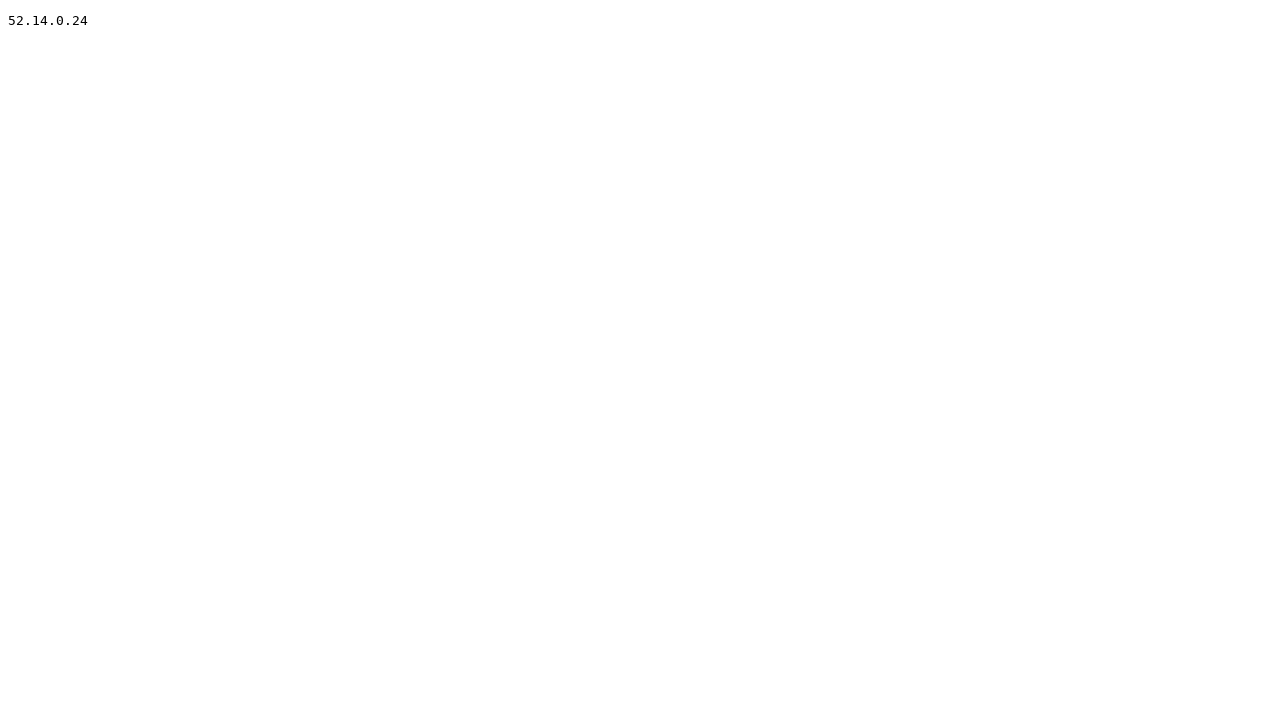

Body element loaded
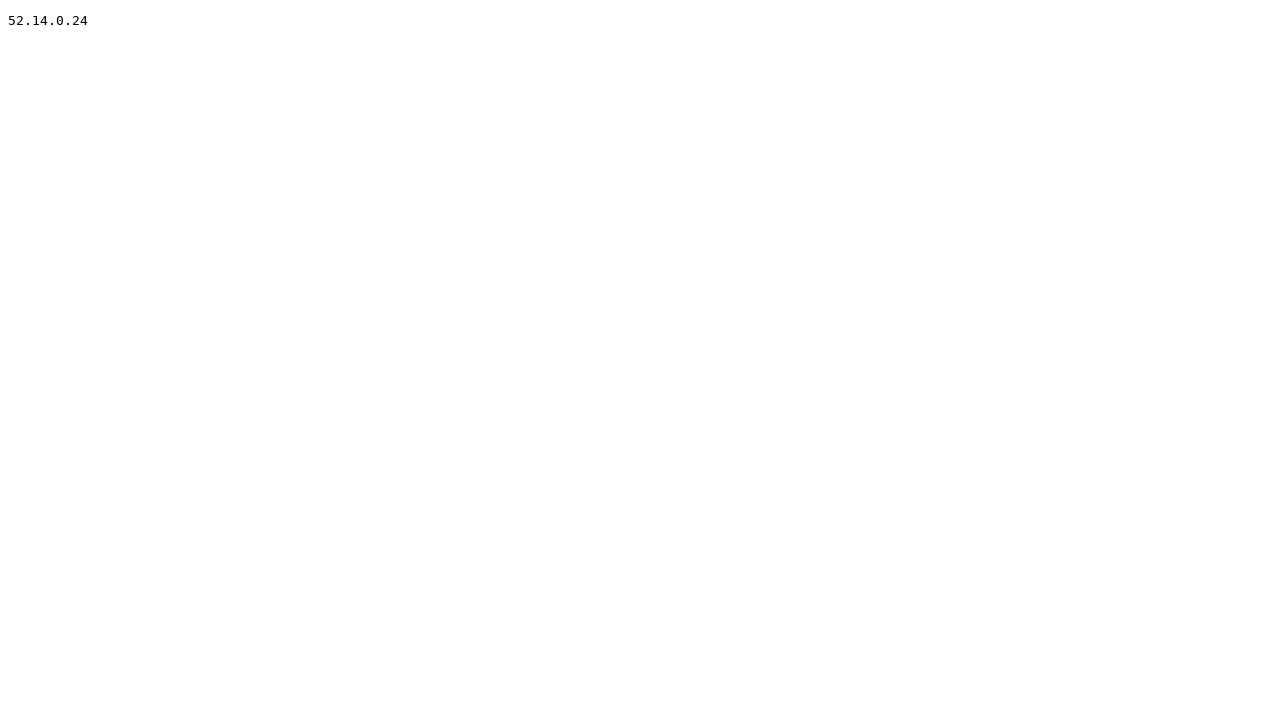

Retrieved IP address from ipify API: 52.14.0.24
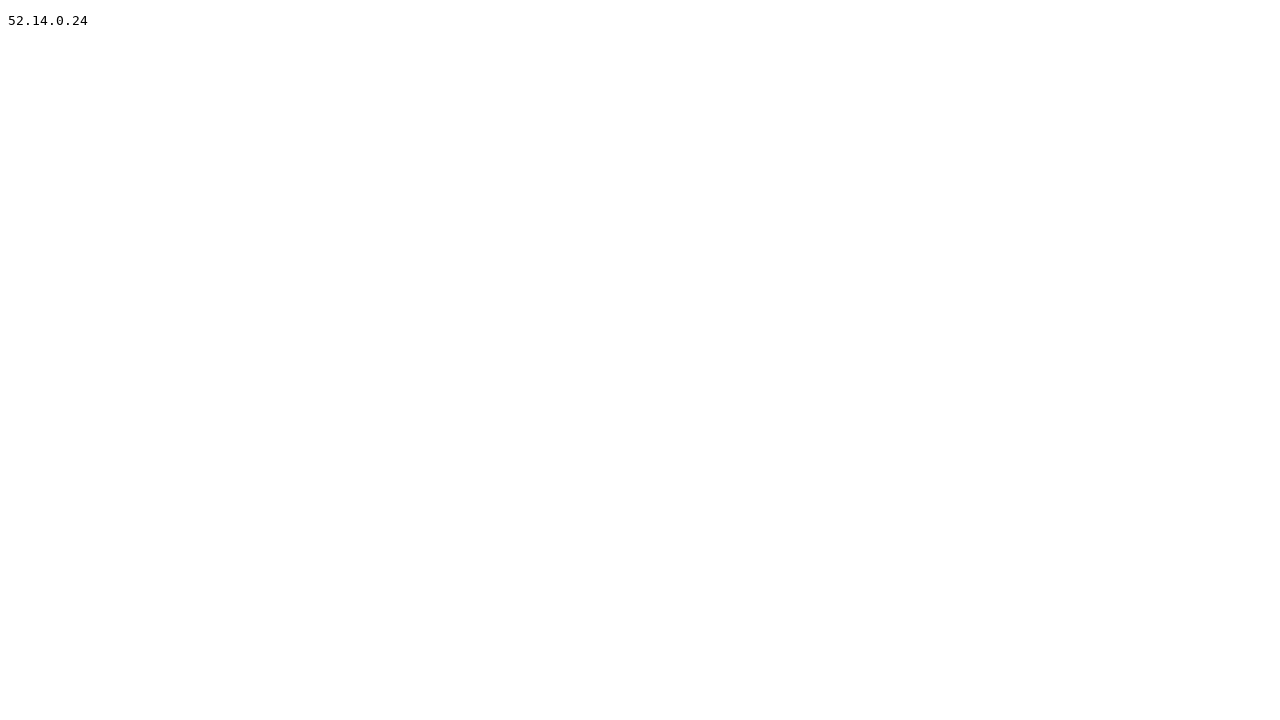

Navigated to ipinfo.io for IP address 52.14.0.24
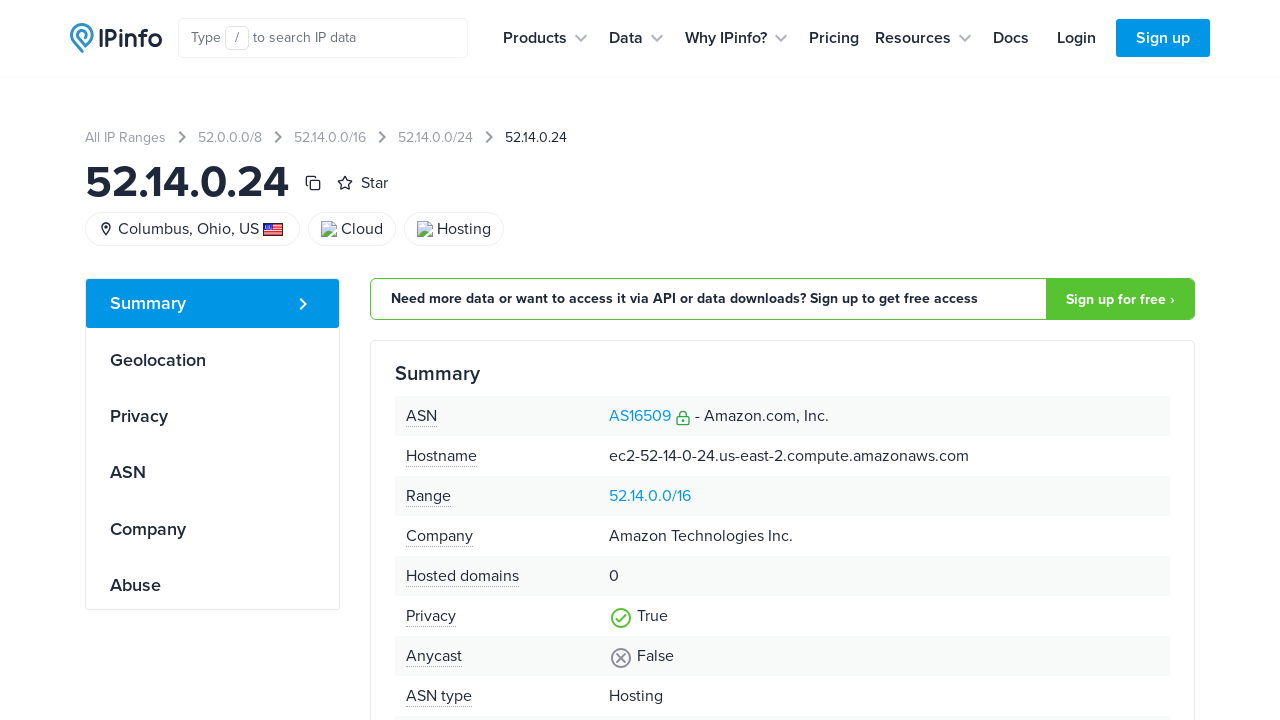

Waited 2 seconds for page to load
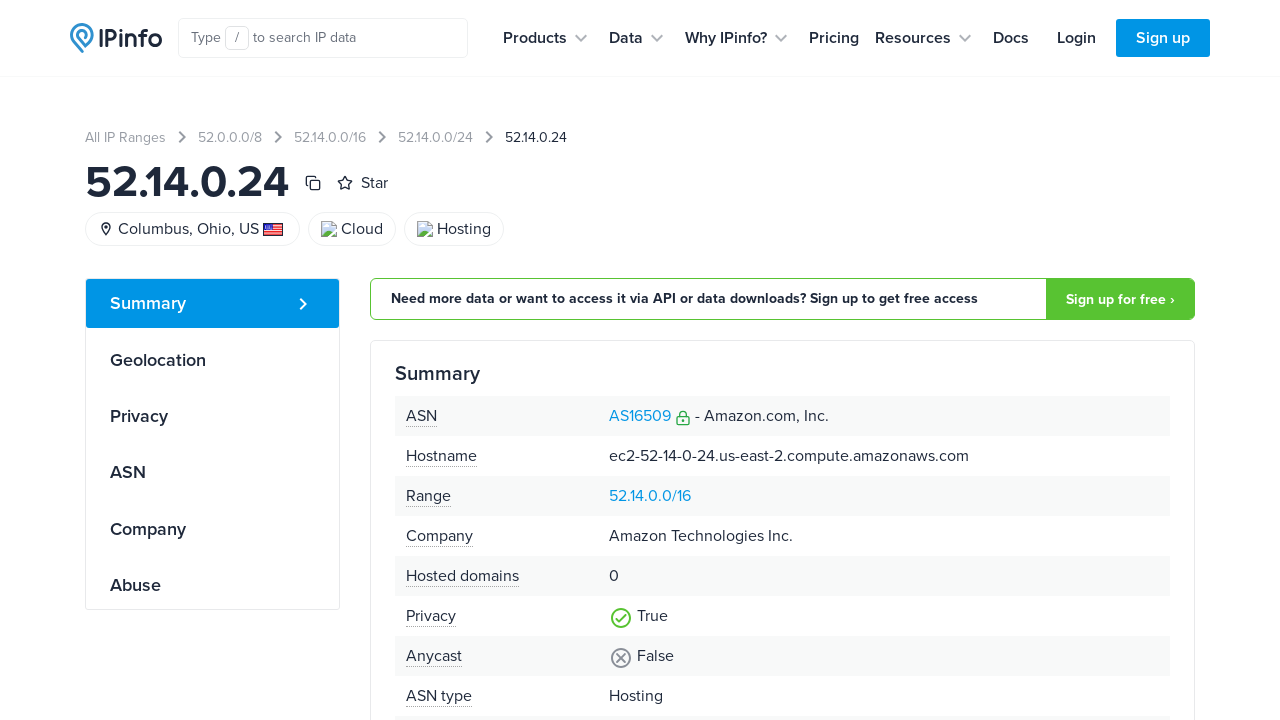

H1 heading element loaded
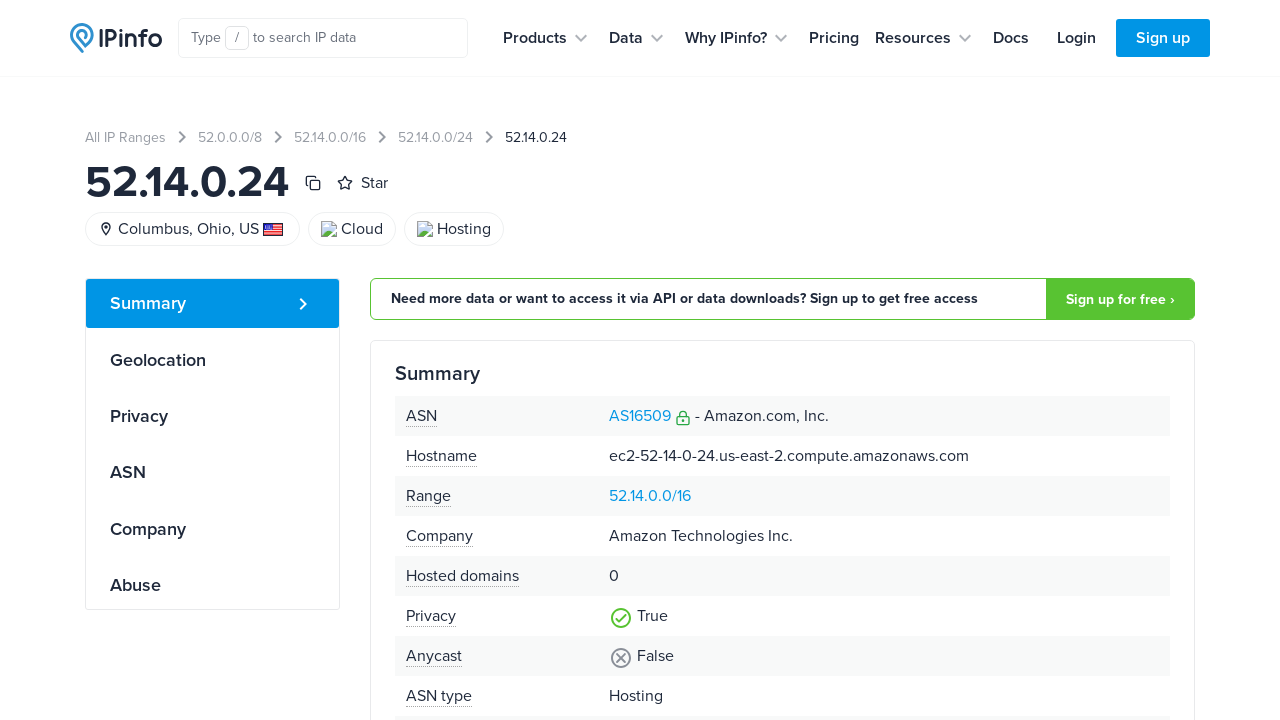

H1 heading contains IP address 52.14.0.24
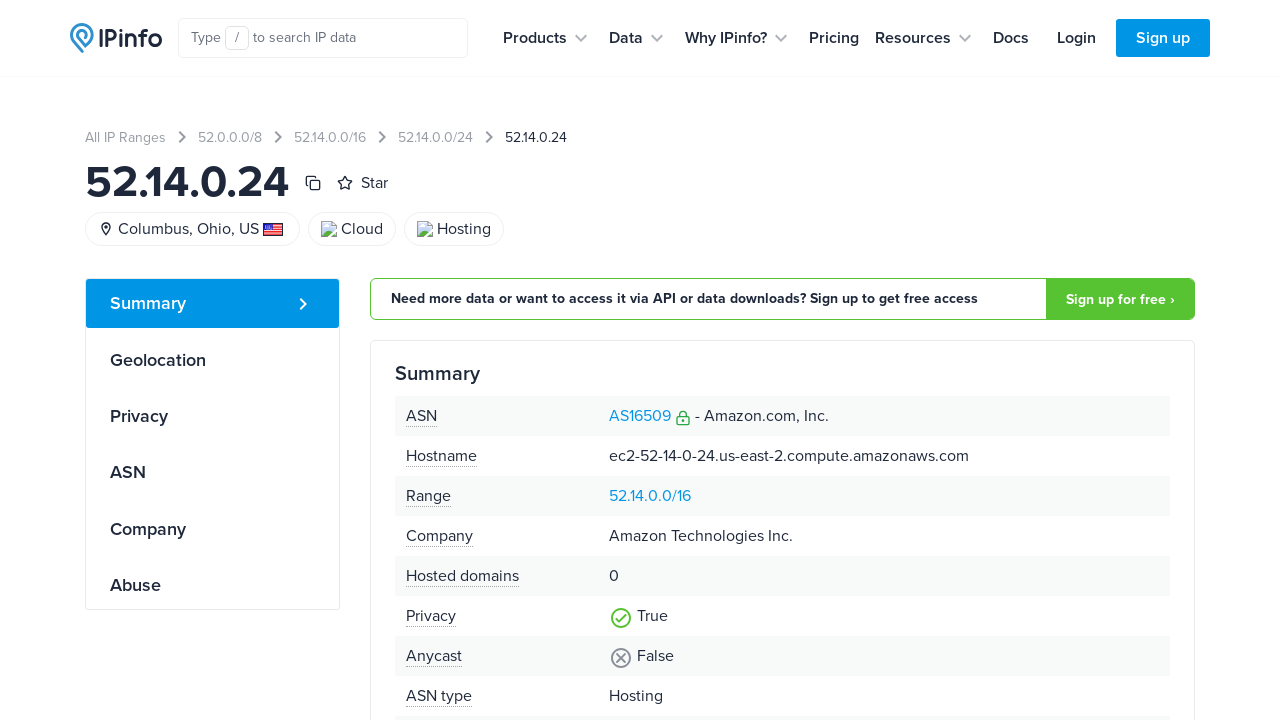

Signup link is present on the page
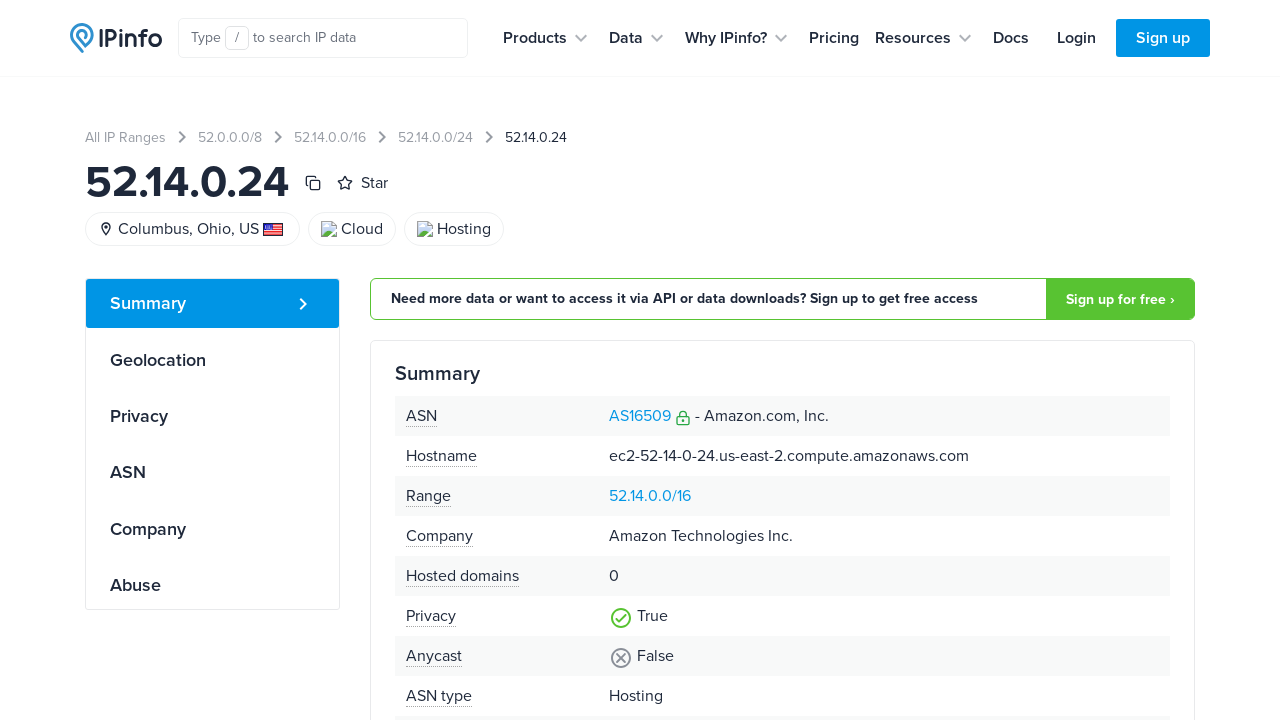

Hosted domains information loaded on page
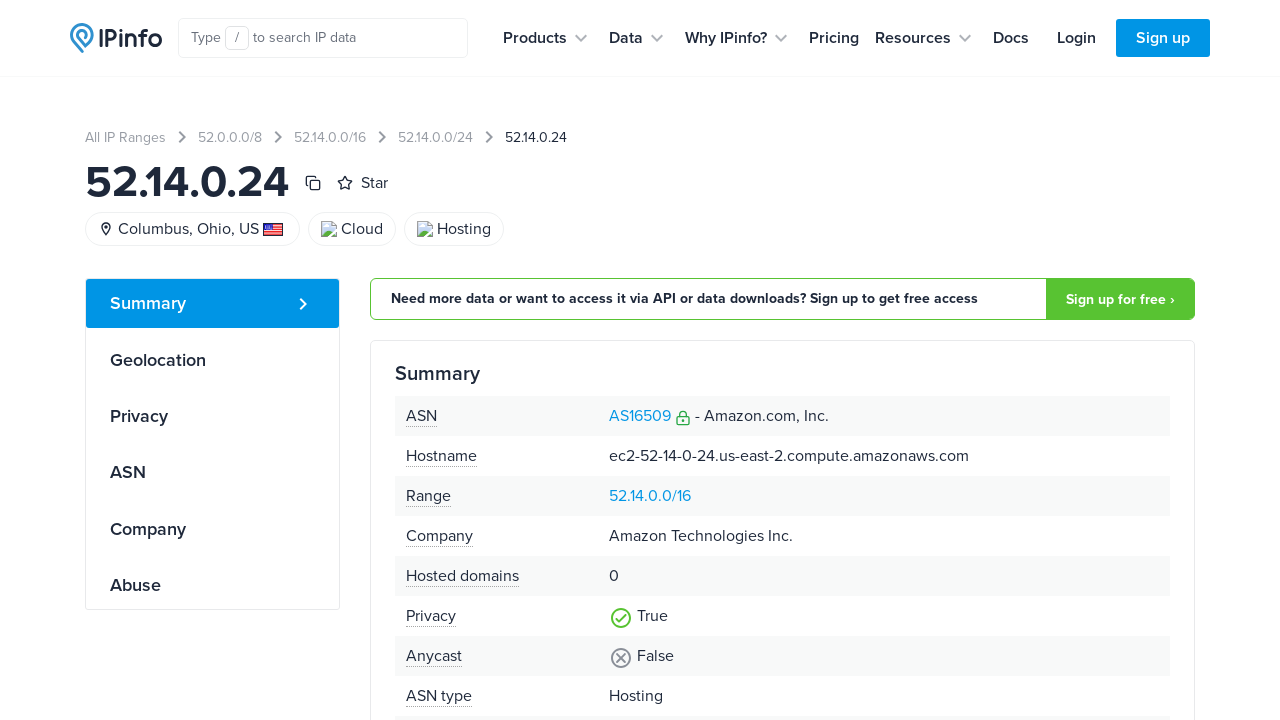

Summary block element is present
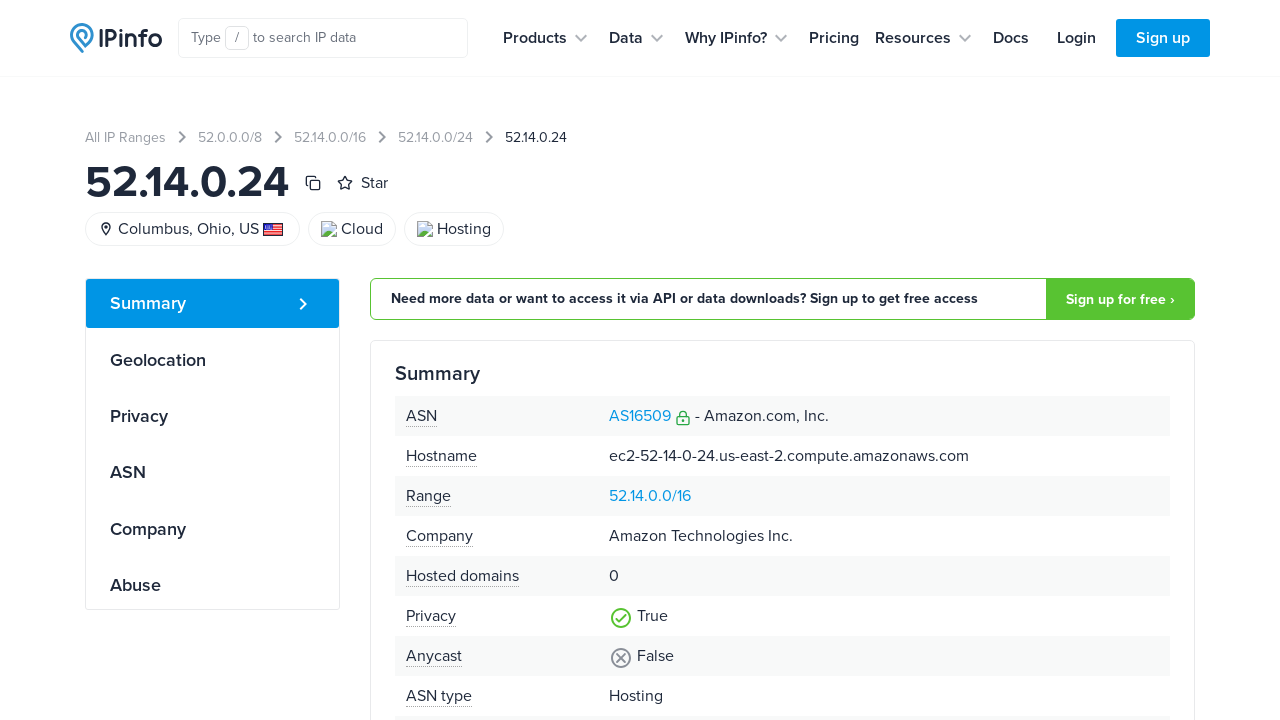

Geolocation block element is present
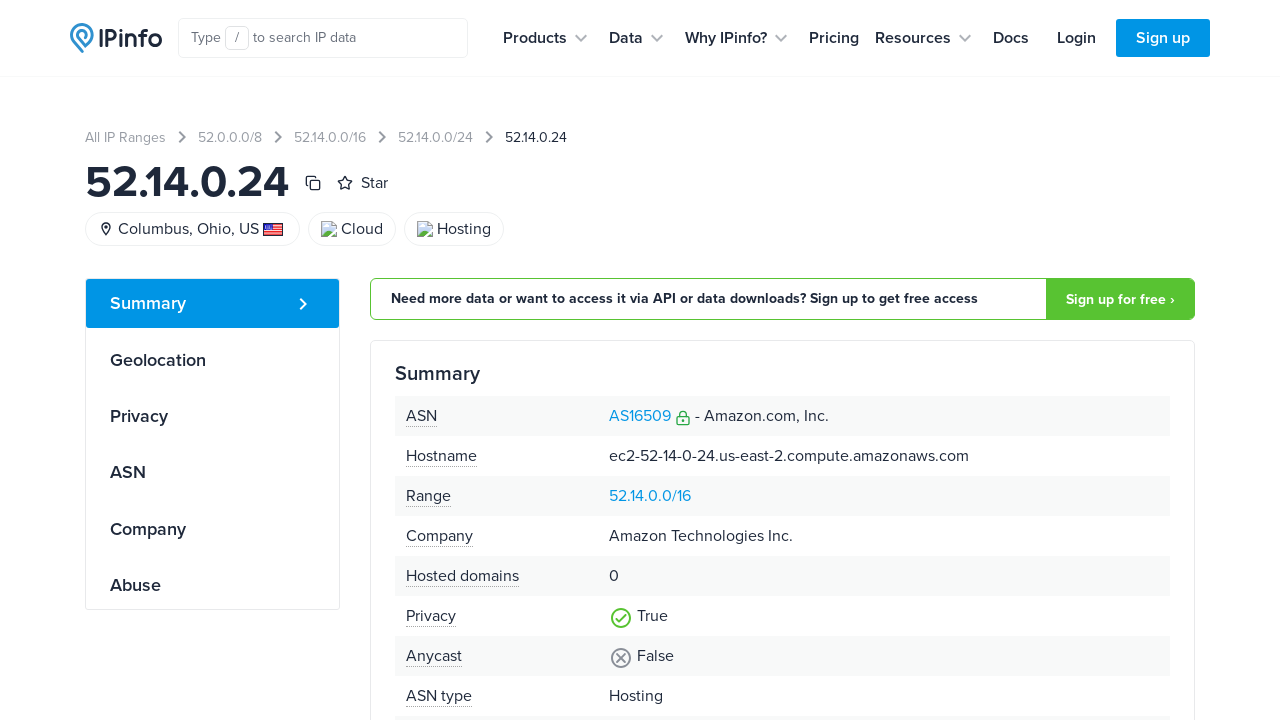

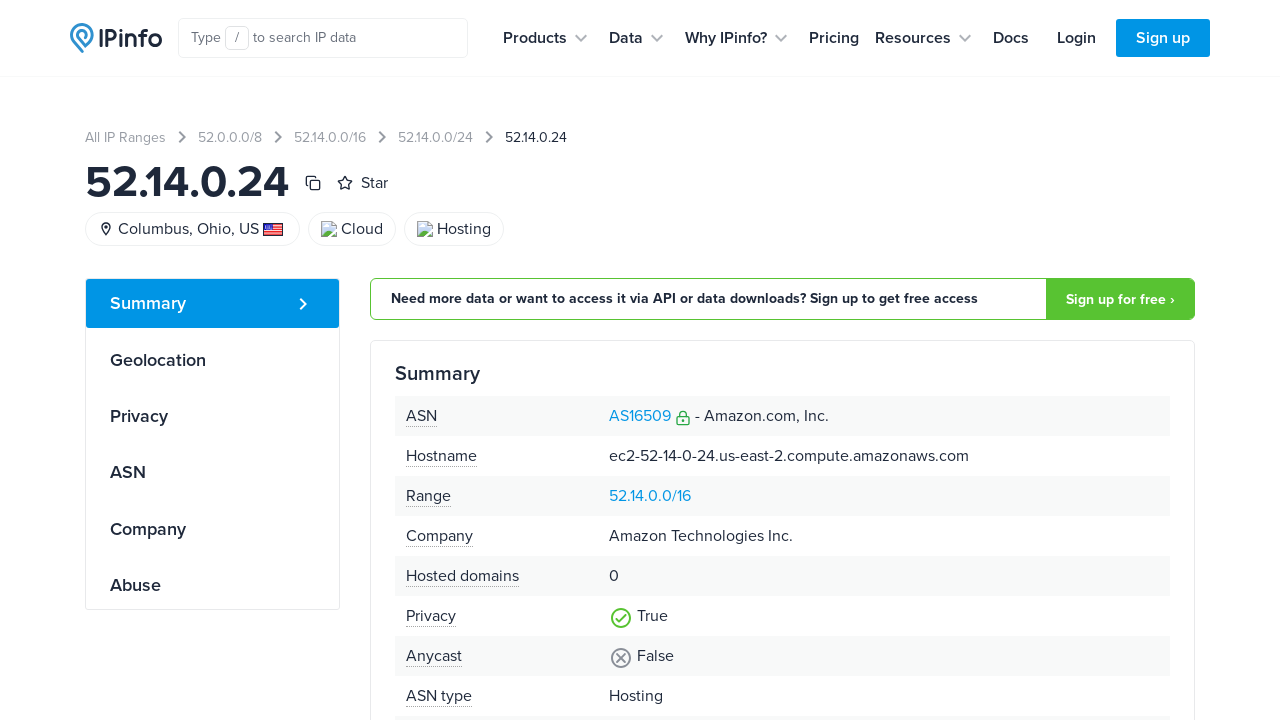